Navigates to the web form page by clicking on a specific link and verifies the navigation was successful

Starting URL: https://bonigarcia.dev/selenium-webdriver-java/

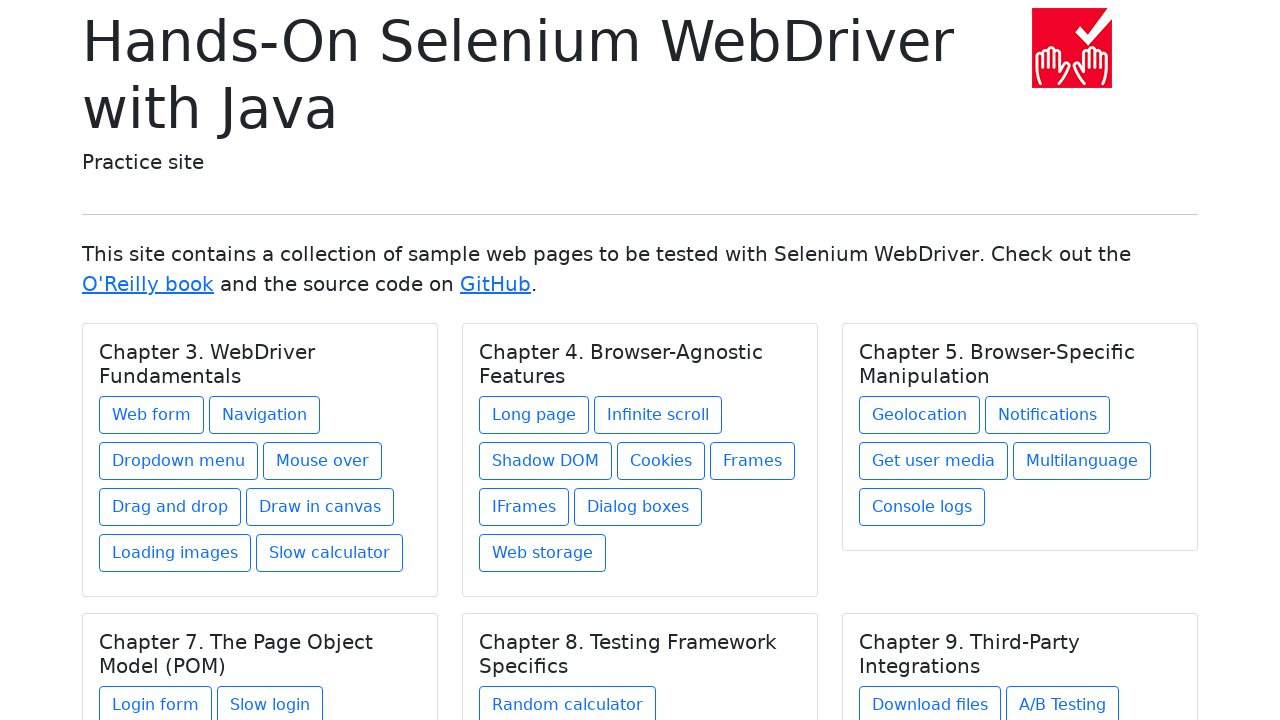

Clicked on the web form link in Chapter 3 at (152, 415) on xpath=//h5[text()='Chapter 3. WebDriver Fundamentals']/../a[contains(@href, 'web
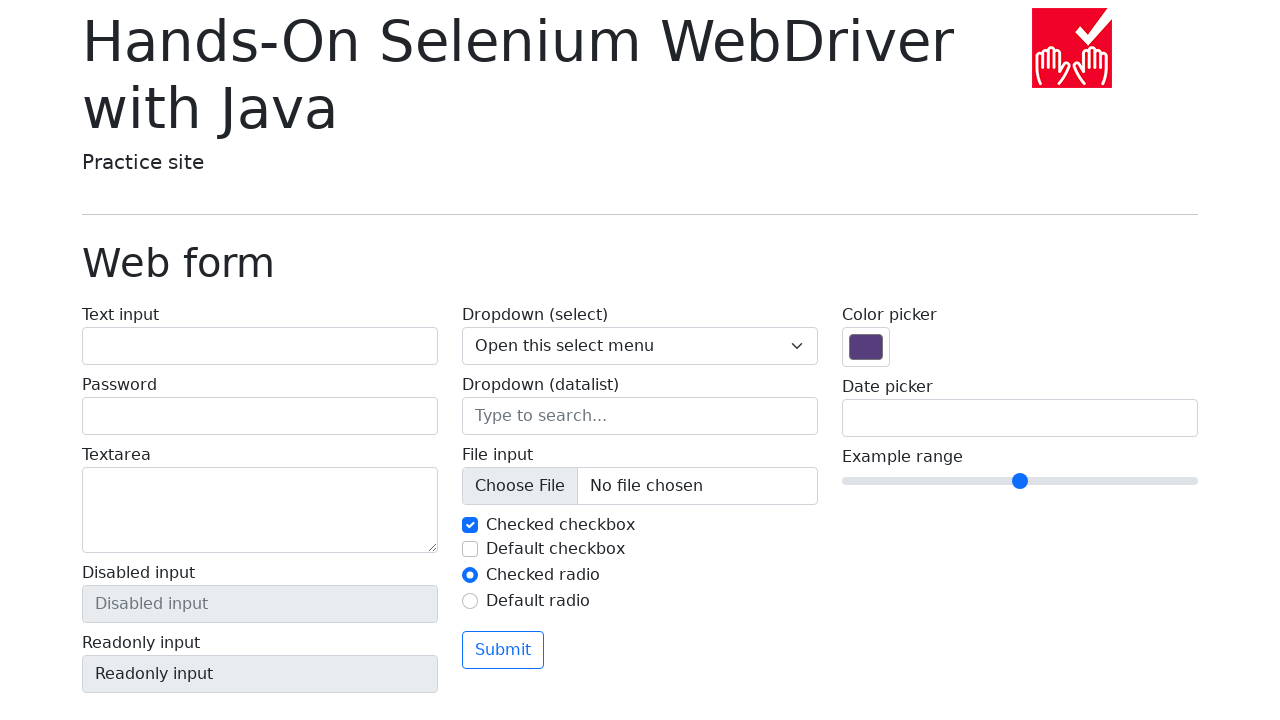

Web form page loaded and display-6 element appeared
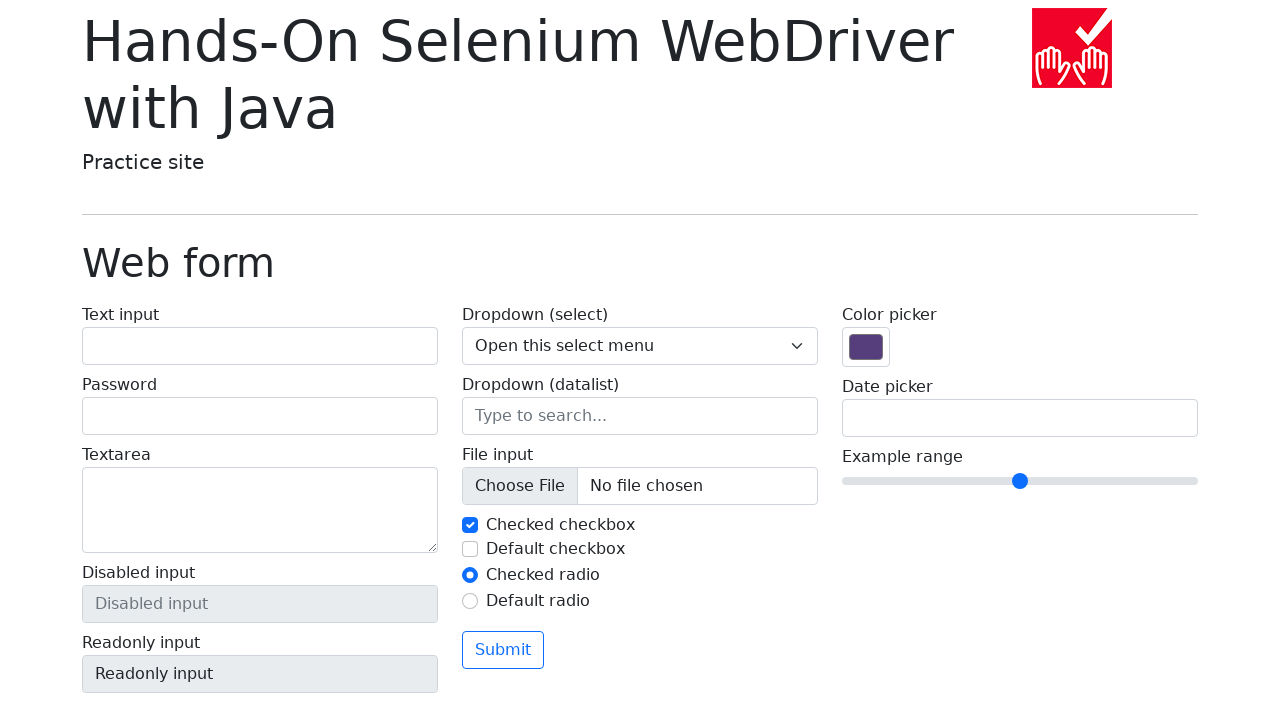

Retrieved current URL
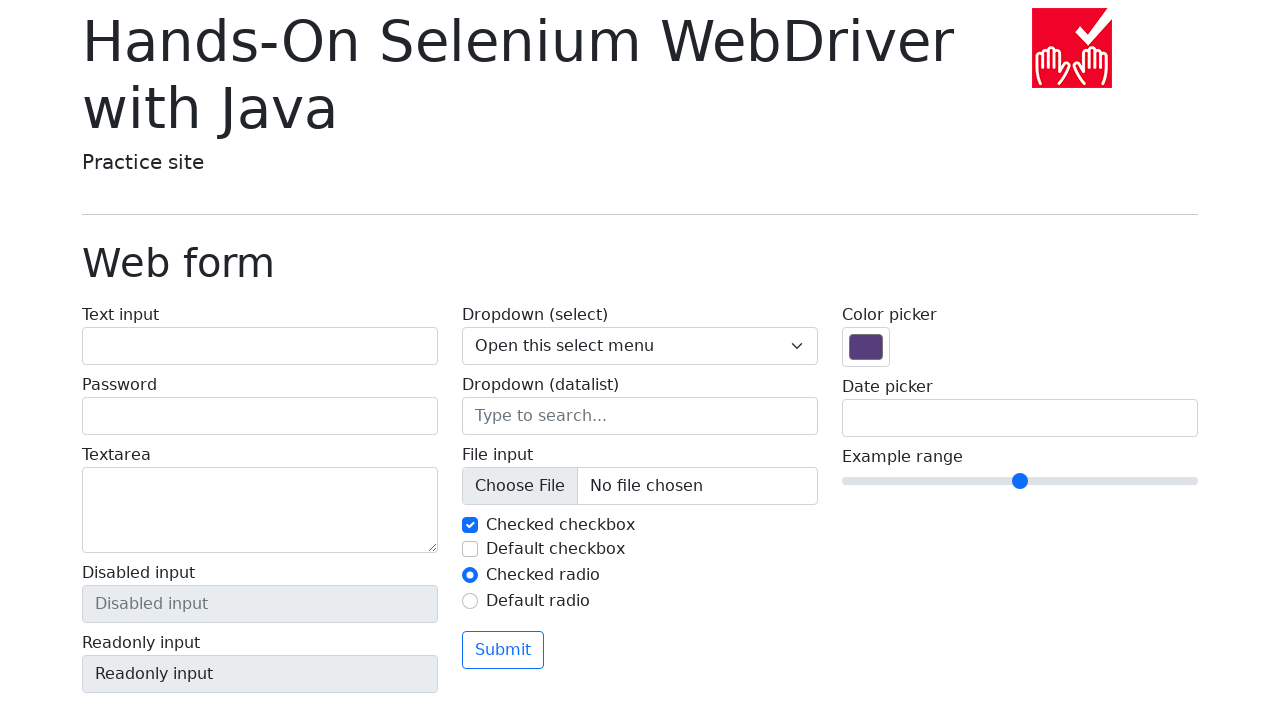

Located the page title element
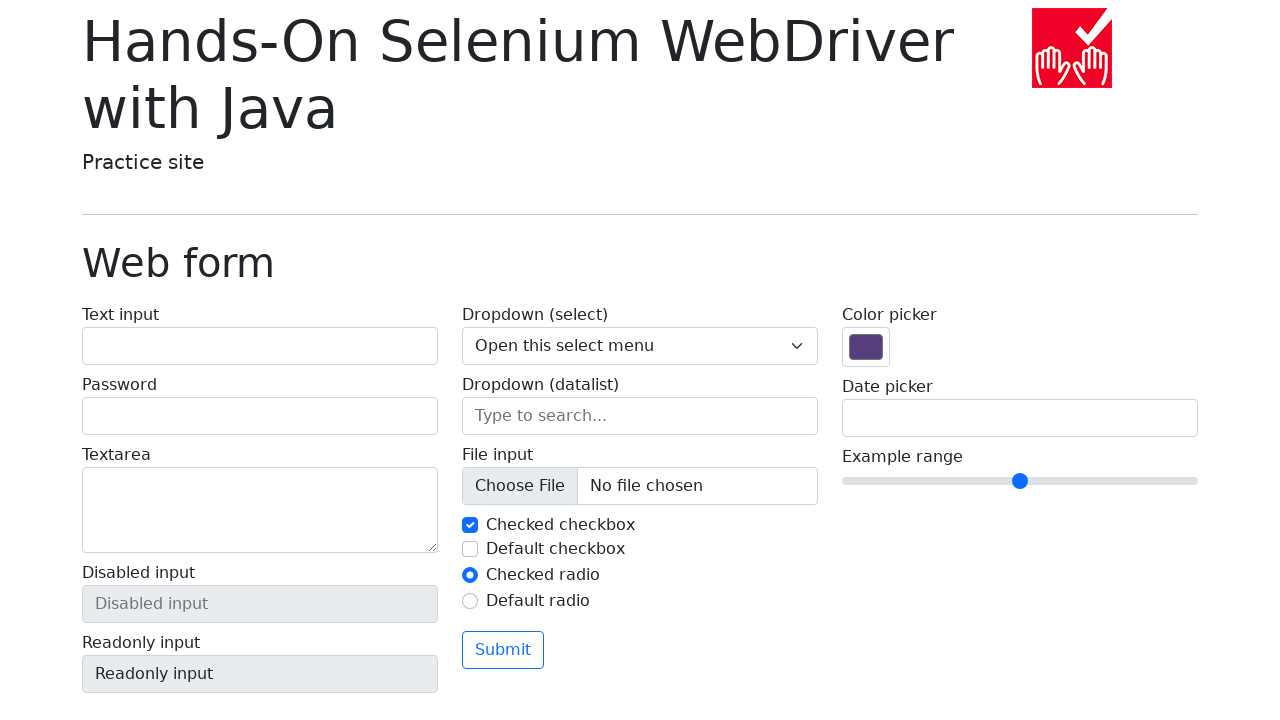

Verified current URL is the web form page
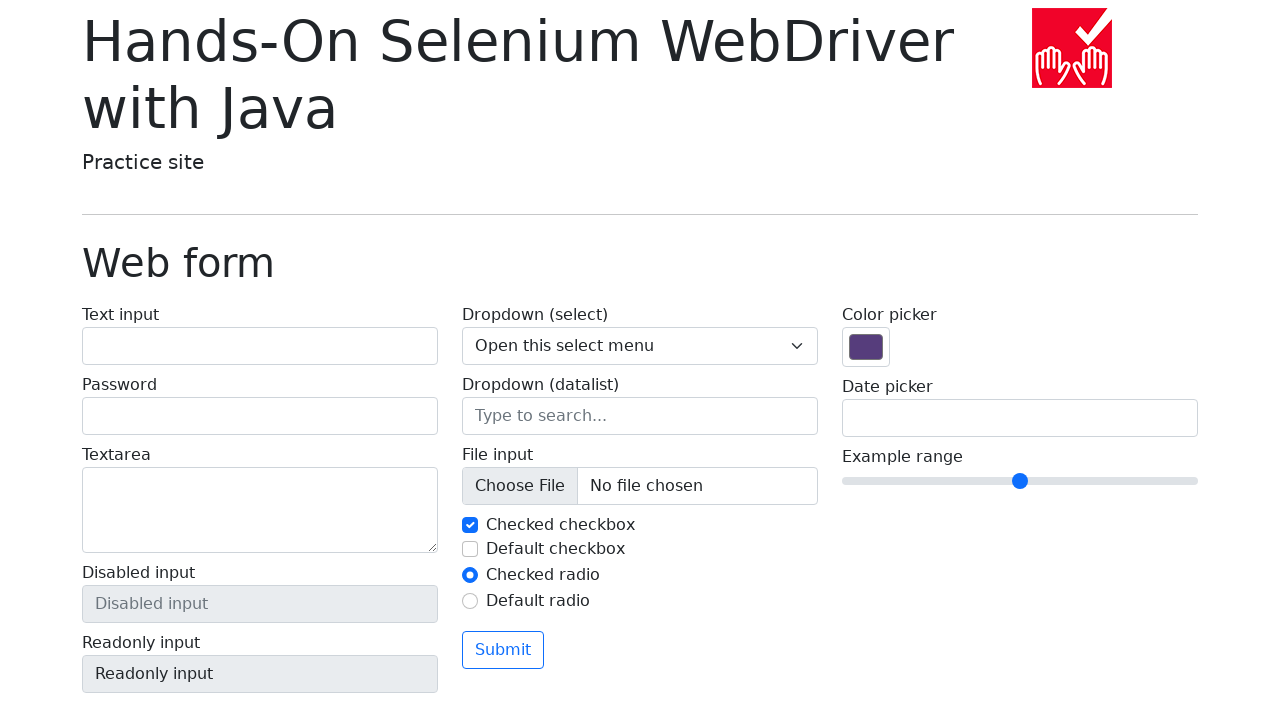

Verified page title is 'Web form'
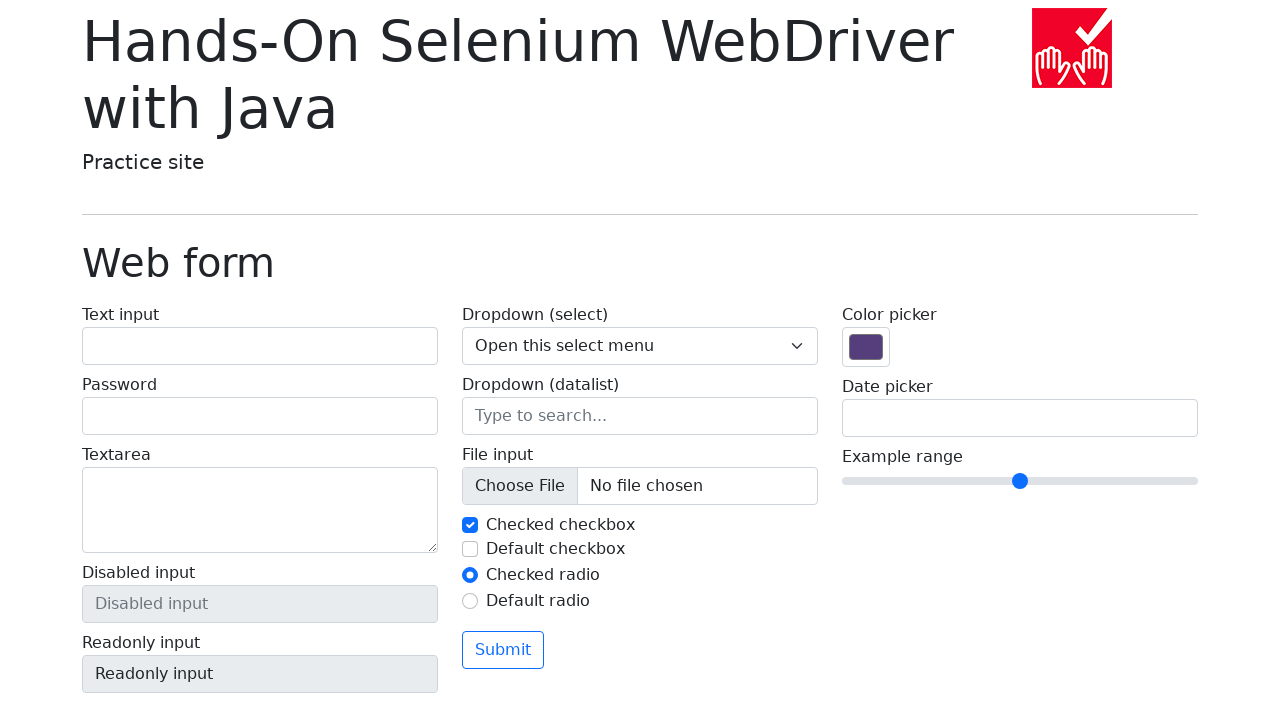

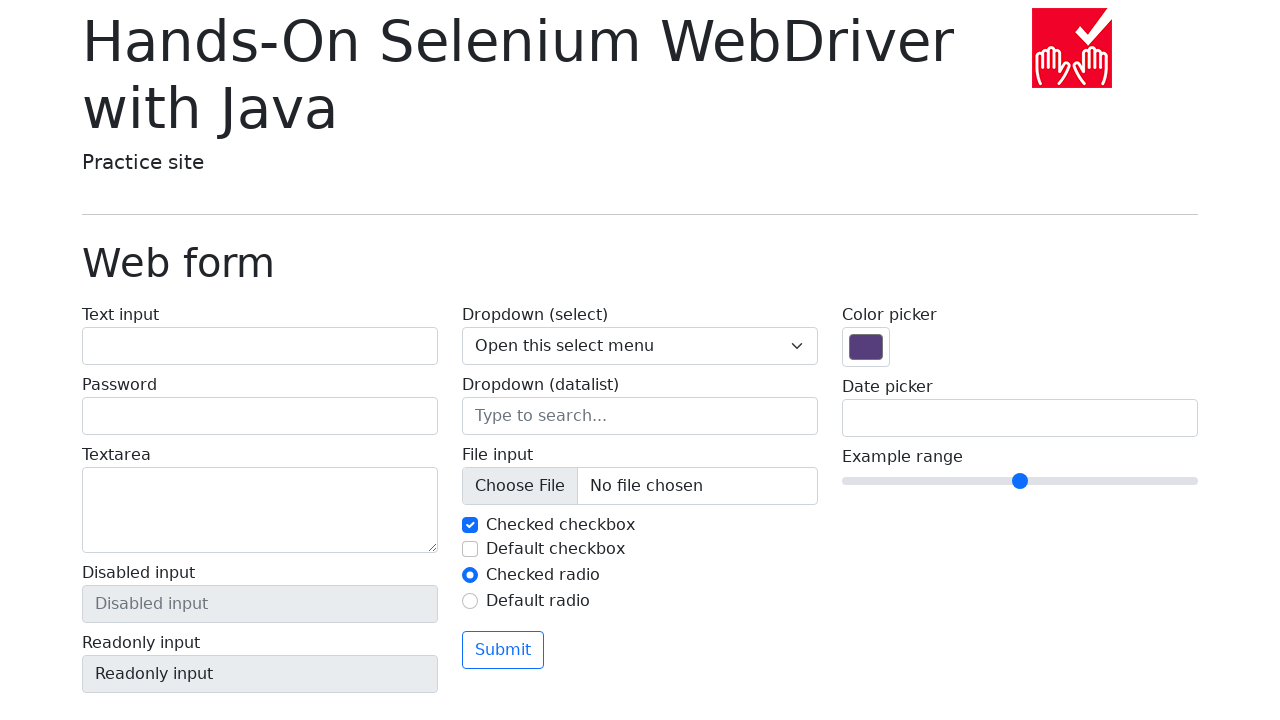